Tests notification message functionality by clicking on a link to load new messages and verifying that notification alerts are displayed

Starting URL: https://the-internet.herokuapp.com/notification_message

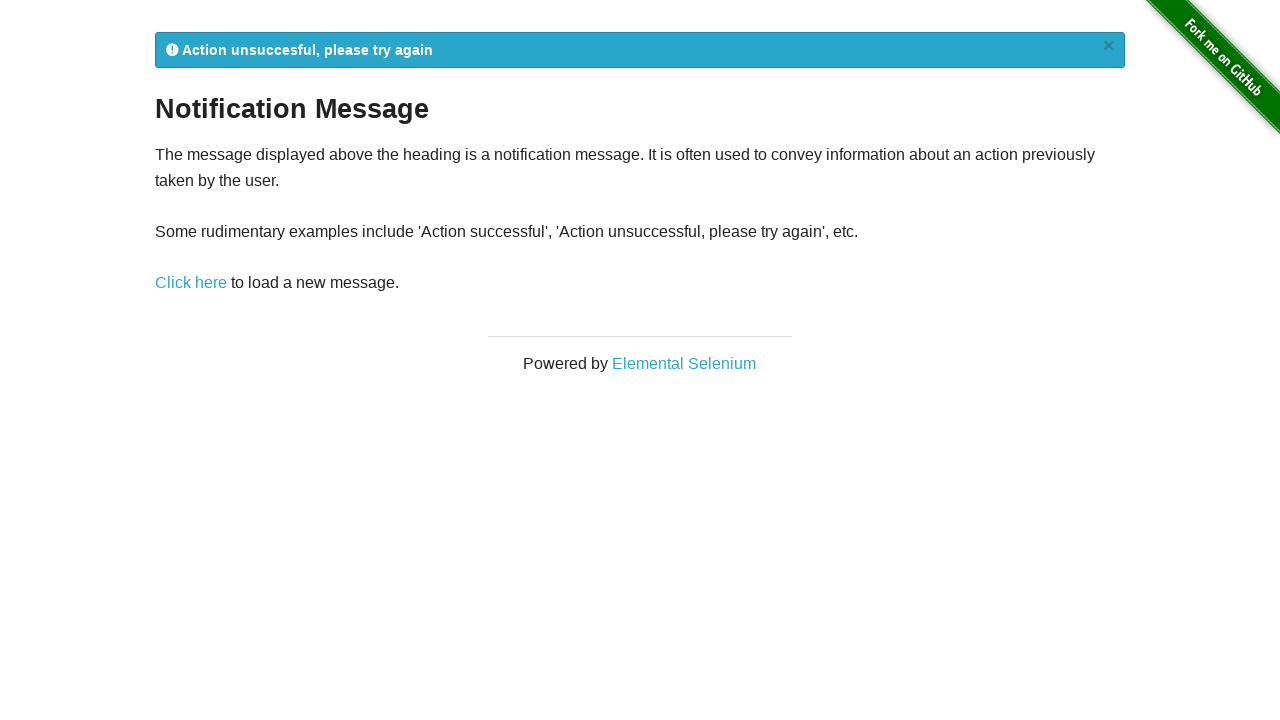

Waited for notification message element to be present on initial page load
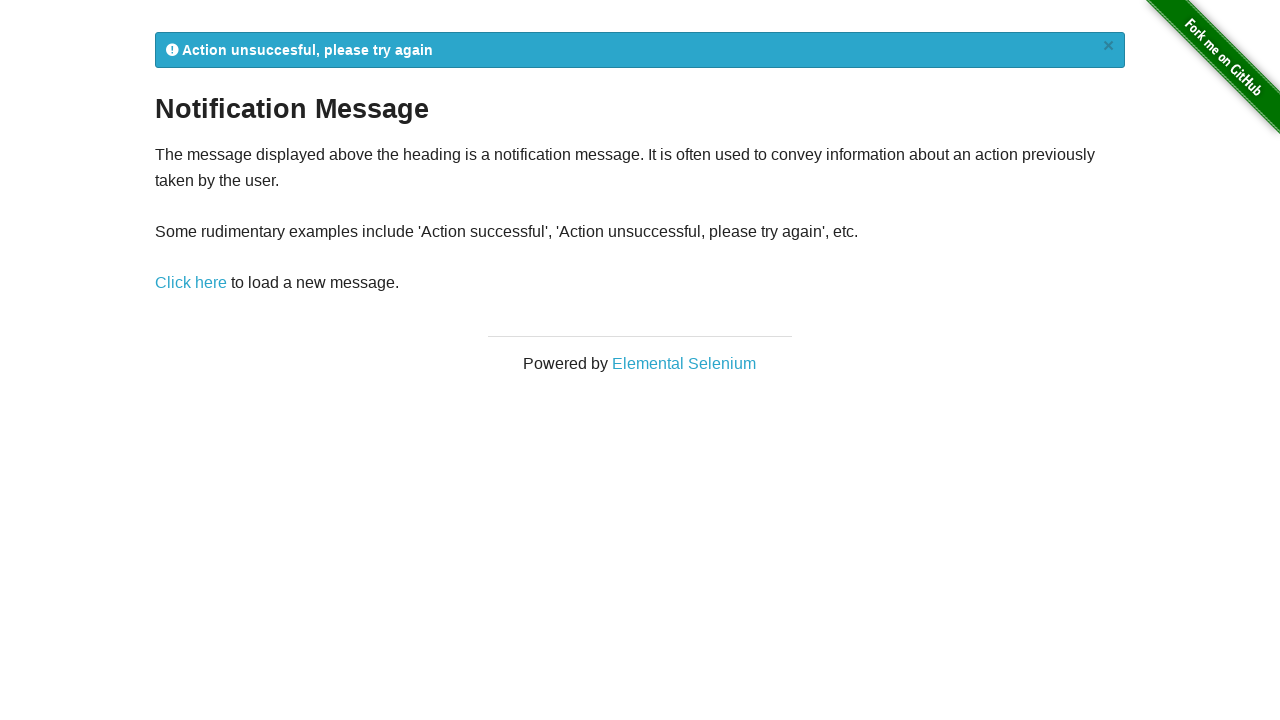

Clicked on the notification message link to load a new message at (191, 283) on a[href='/notification_message']
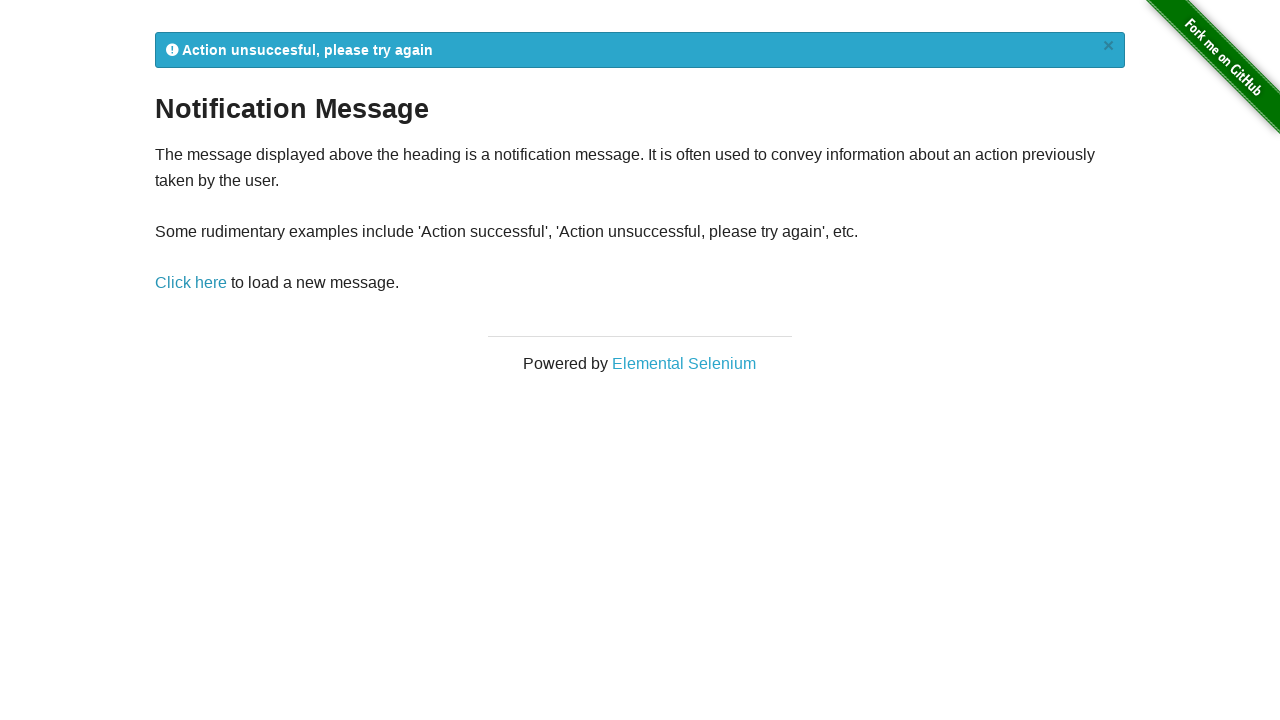

Verified that new notification alert message was displayed after clicking the link
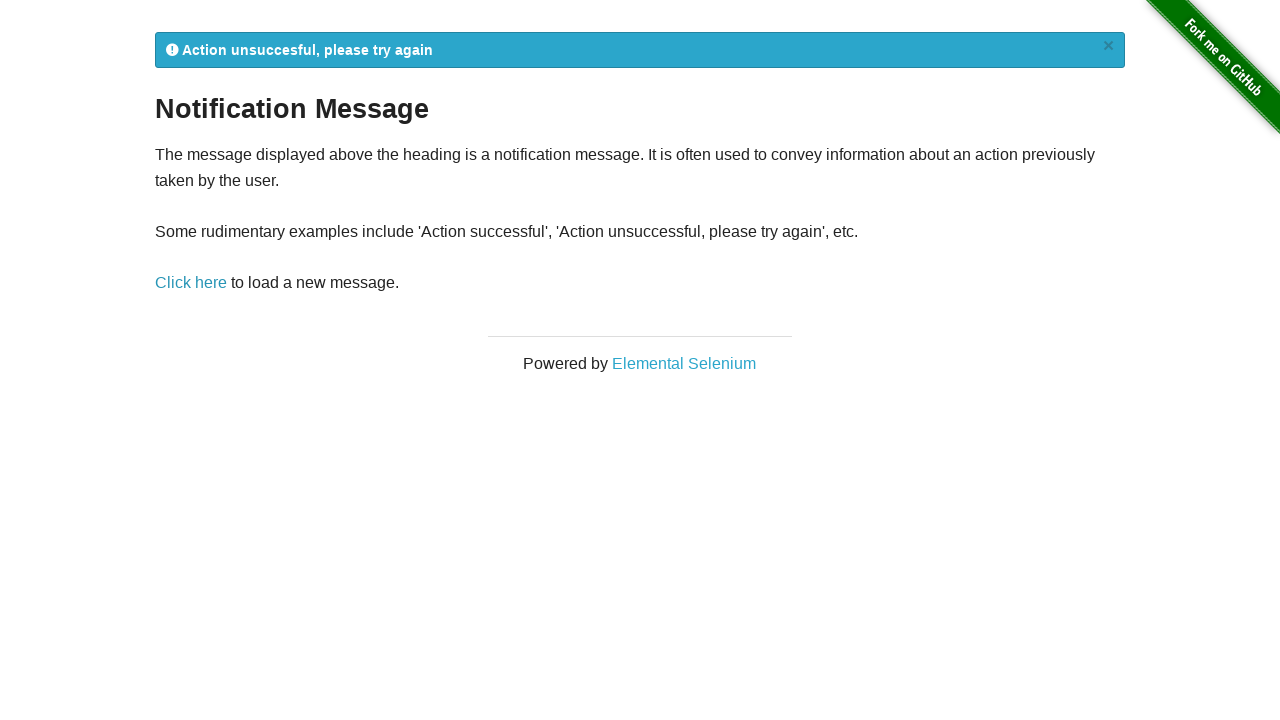

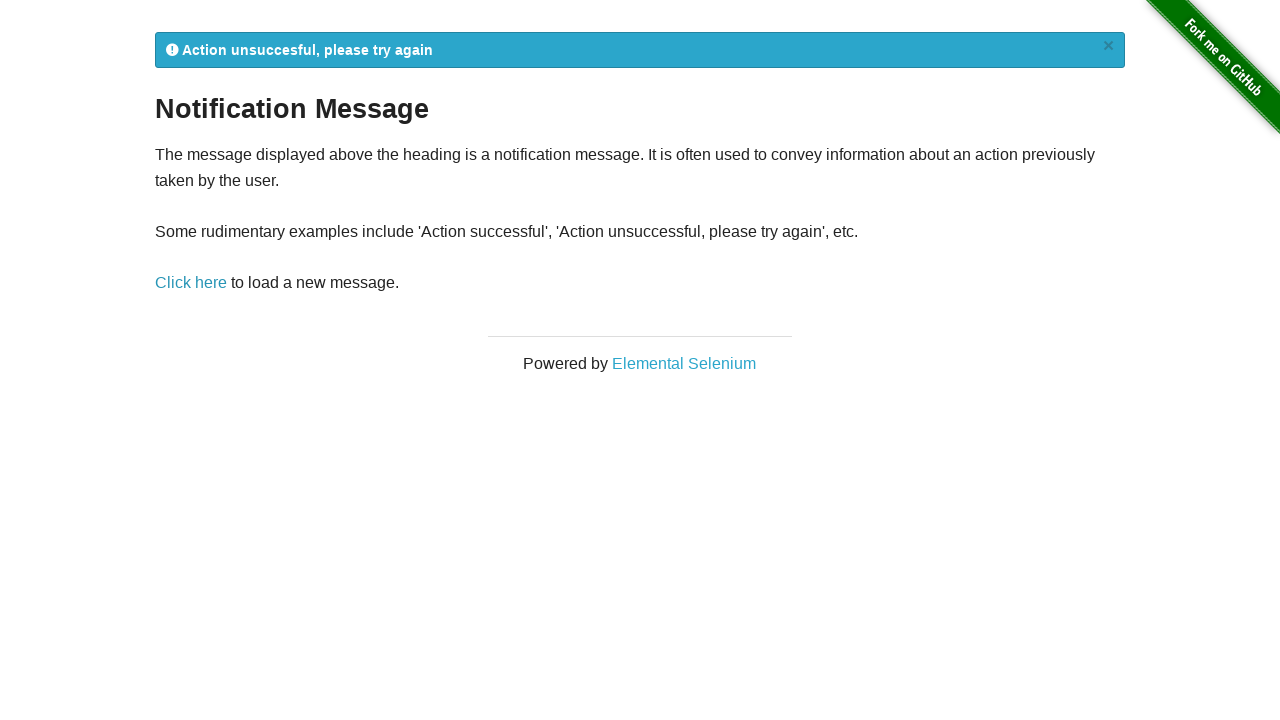